Navigates to the WebdriverIO homepage and verifies that the page title contains "WebdriverIO"

Starting URL: https://webdriver.io/

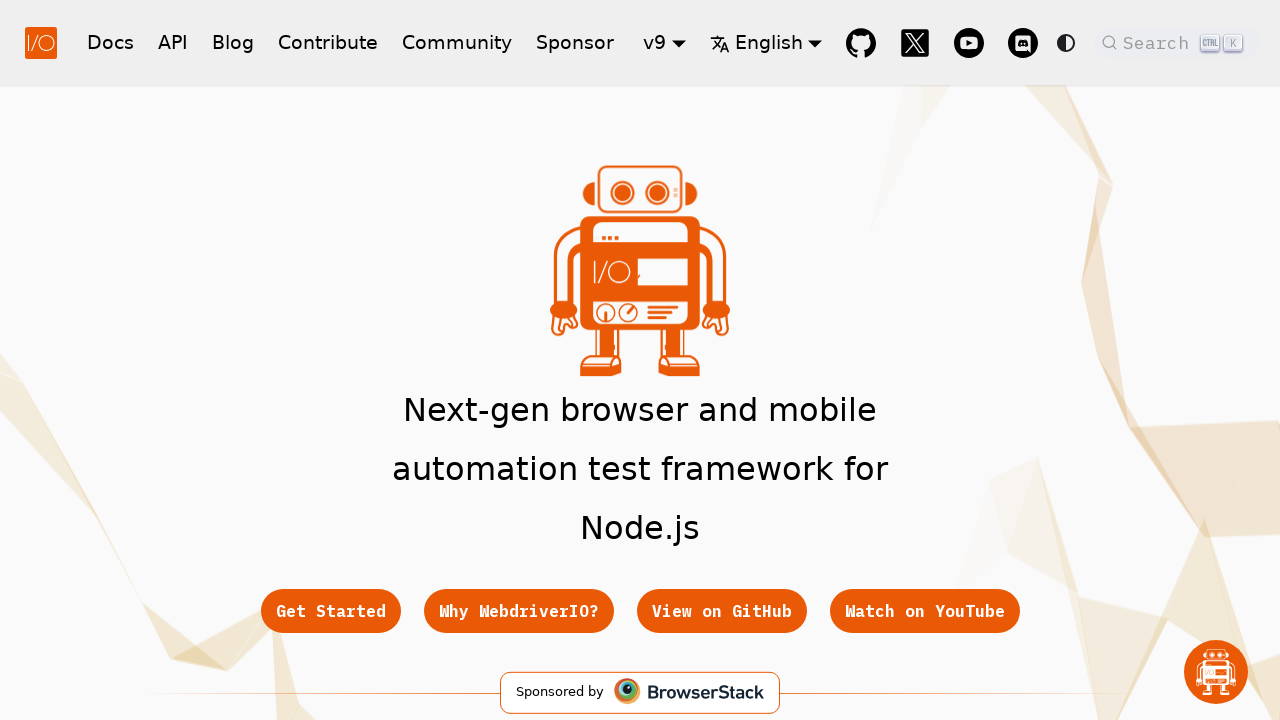

Navigated to WebdriverIO homepage
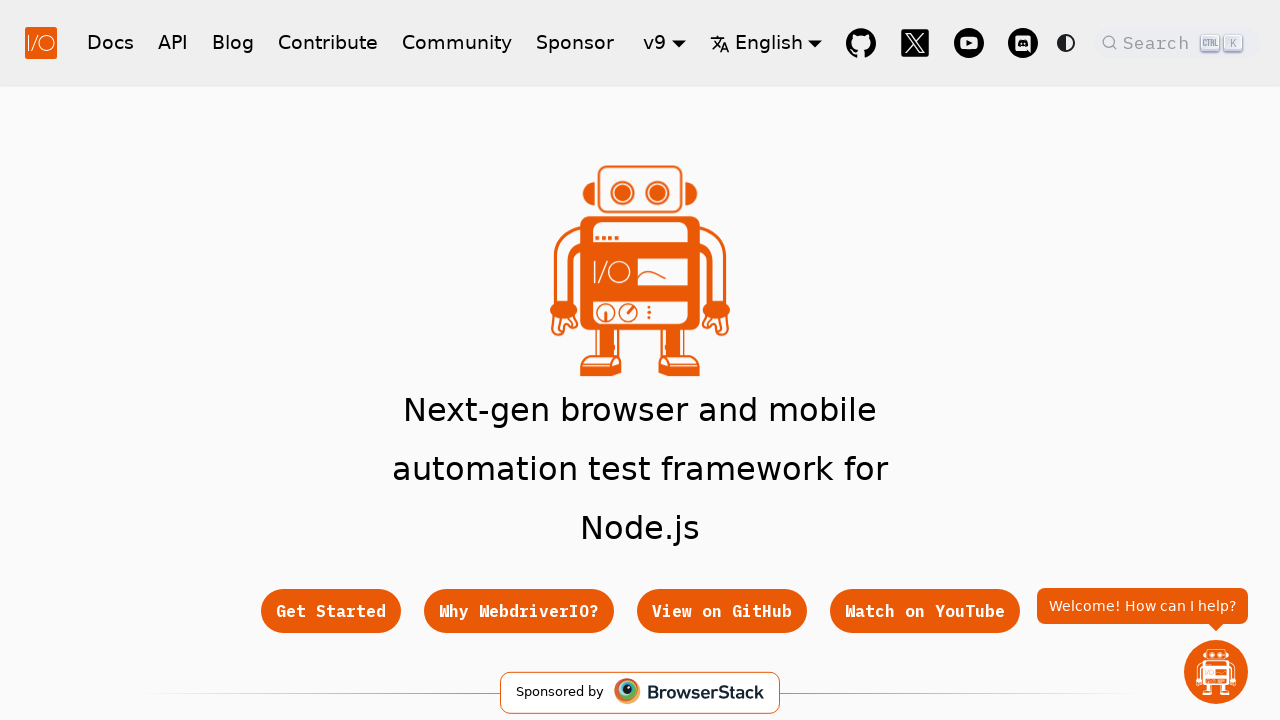

Page DOM content loaded
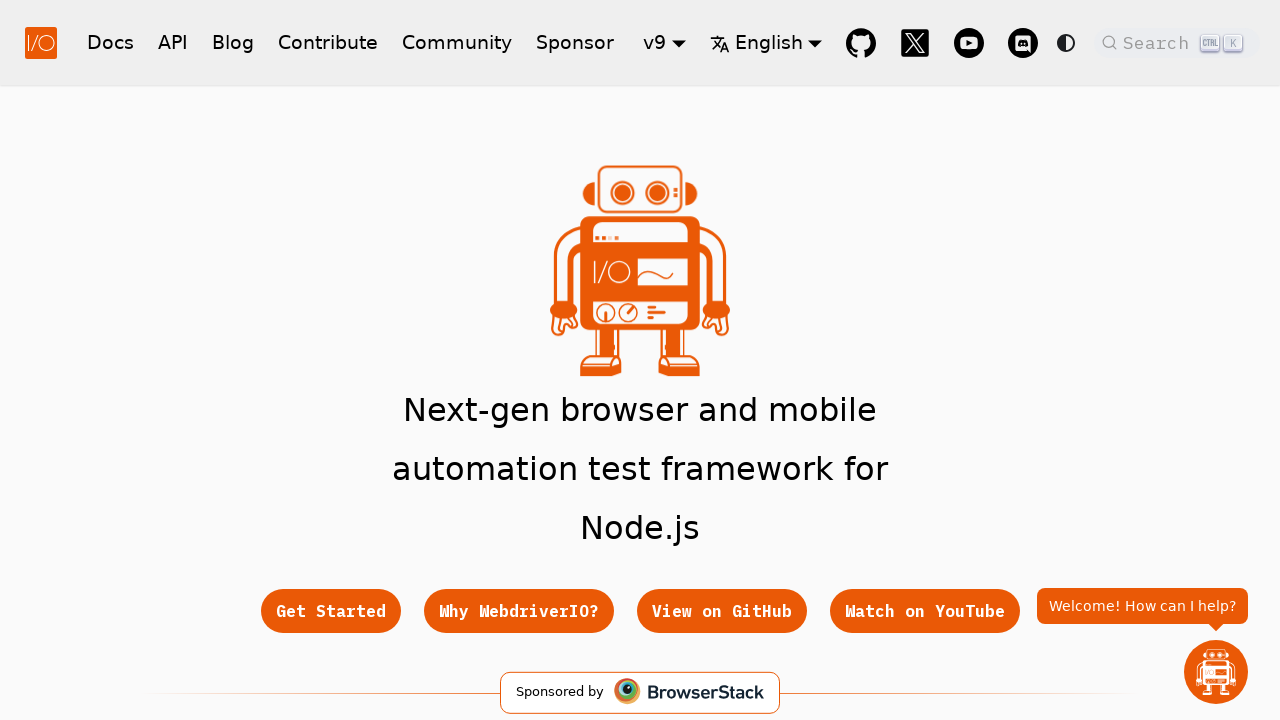

Verified page title contains 'WebdriverIO'
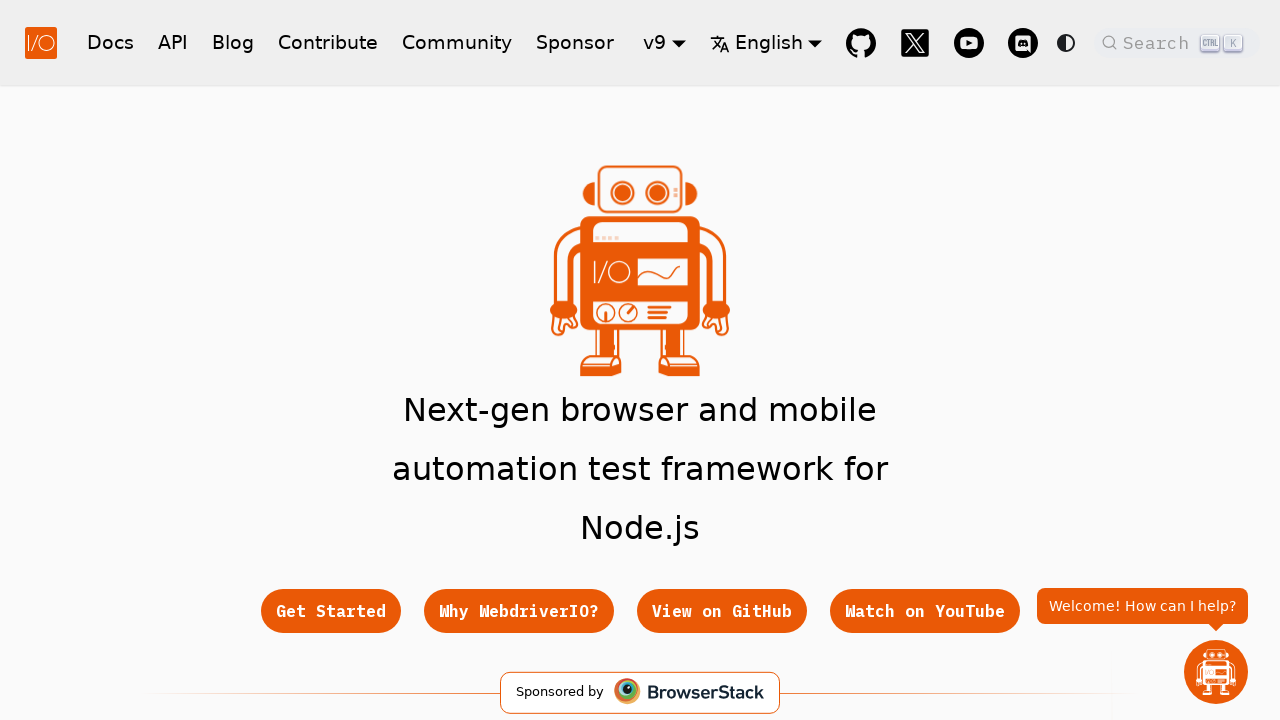

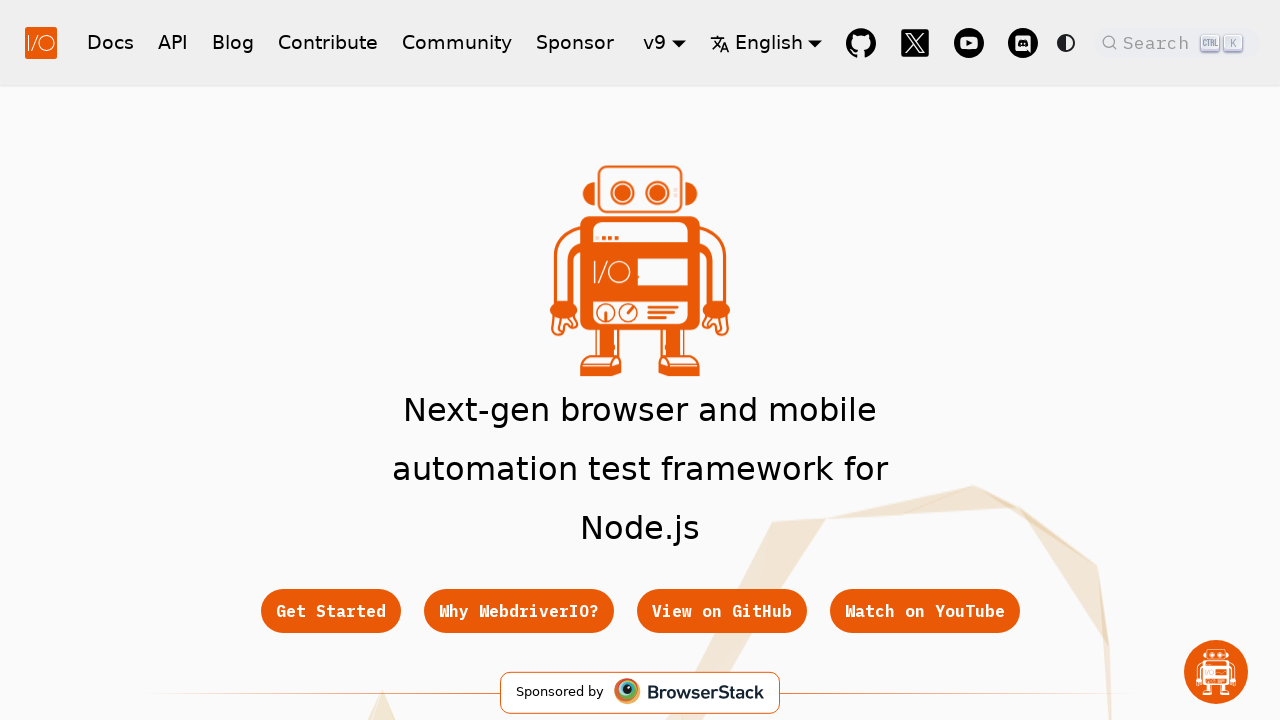